Tests mouse actions including double-click, single click, and right-click on different button elements on a demo page

Starting URL: http://sahitest.com/demo/clicks.htm

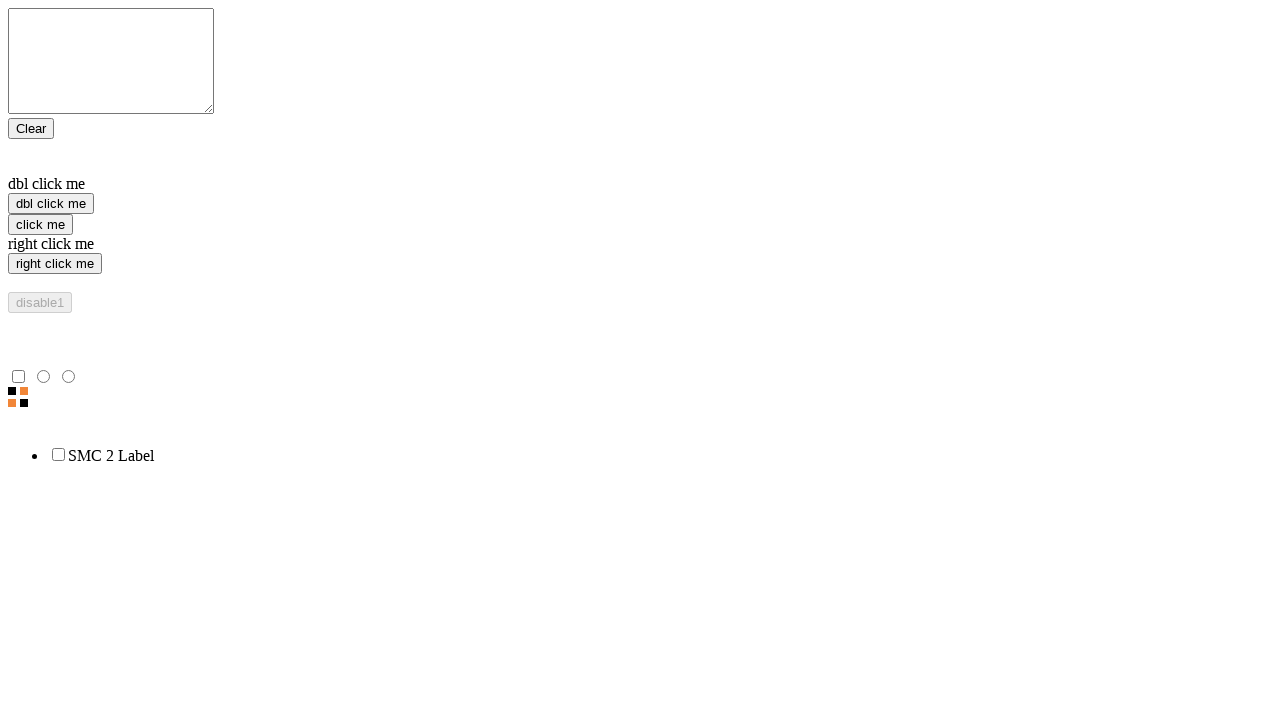

Double-clicked on the double-click test button at (51, 204) on input[type='button']:nth-of-type(2)
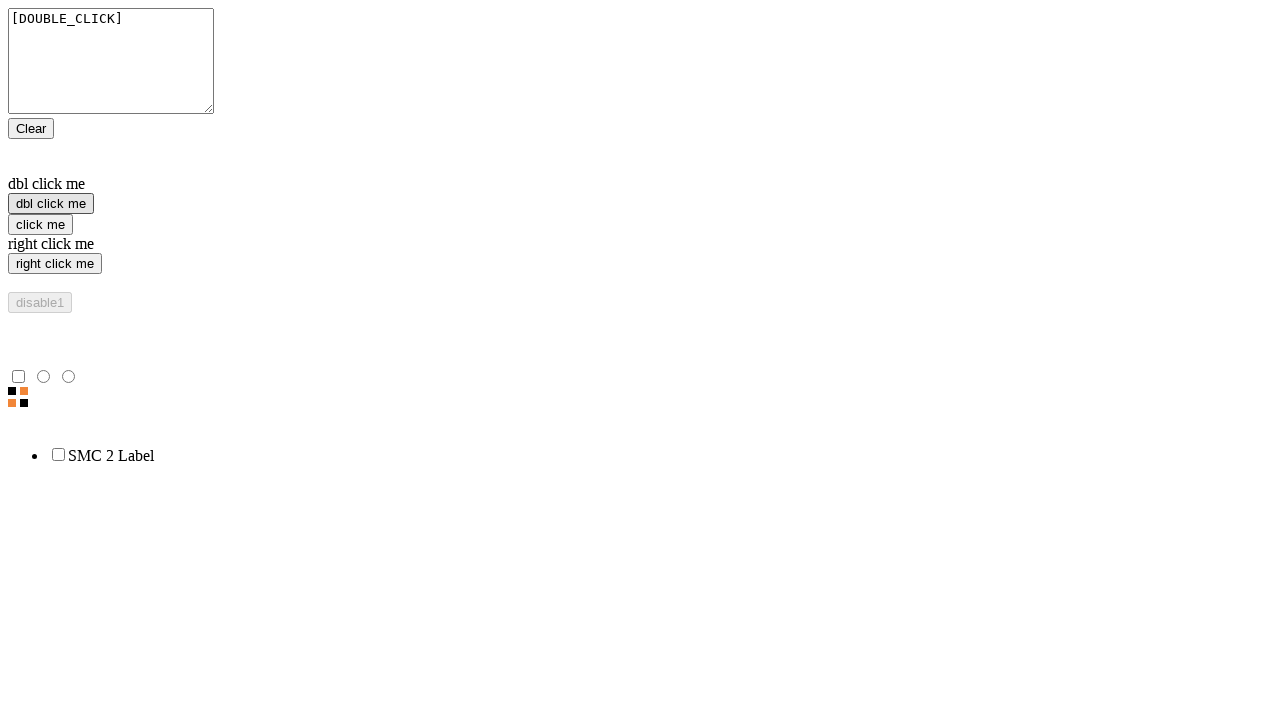

Single-clicked on the click test button at (40, 224) on input[type='button']:nth-of-type(3)
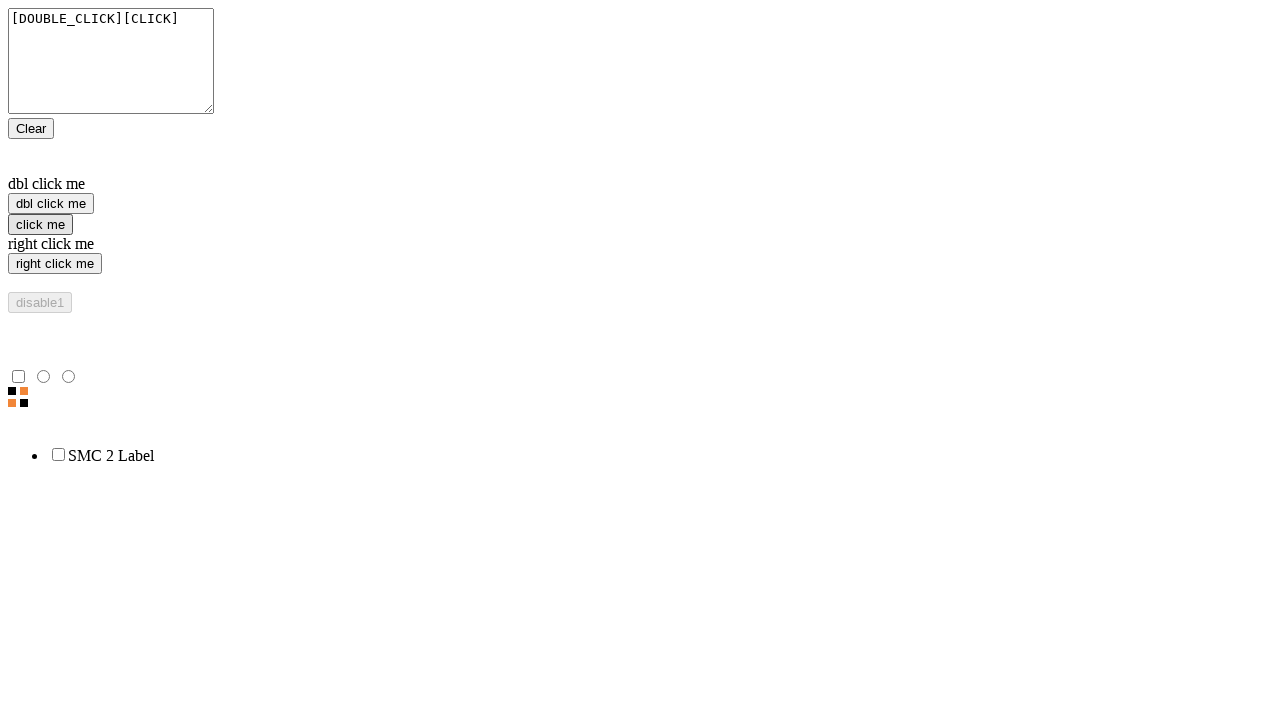

Right-clicked on the right-click test button at (55, 264) on input[type='button']:nth-of-type(4)
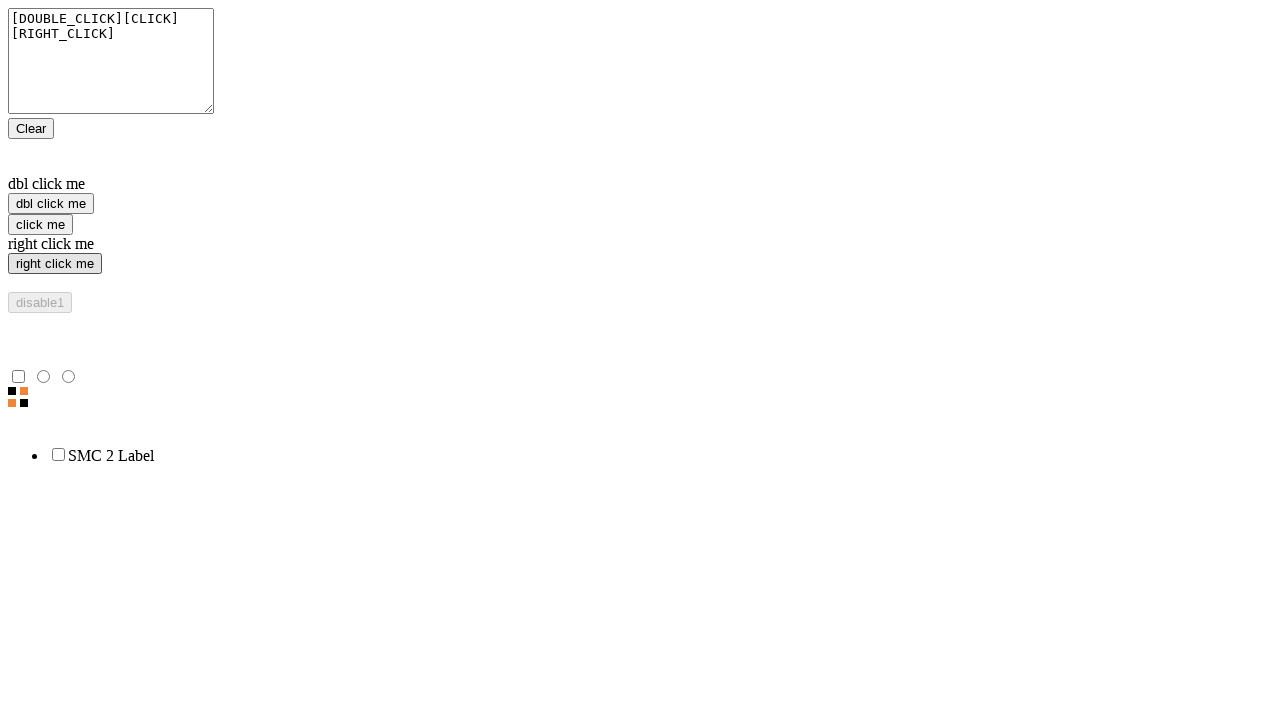

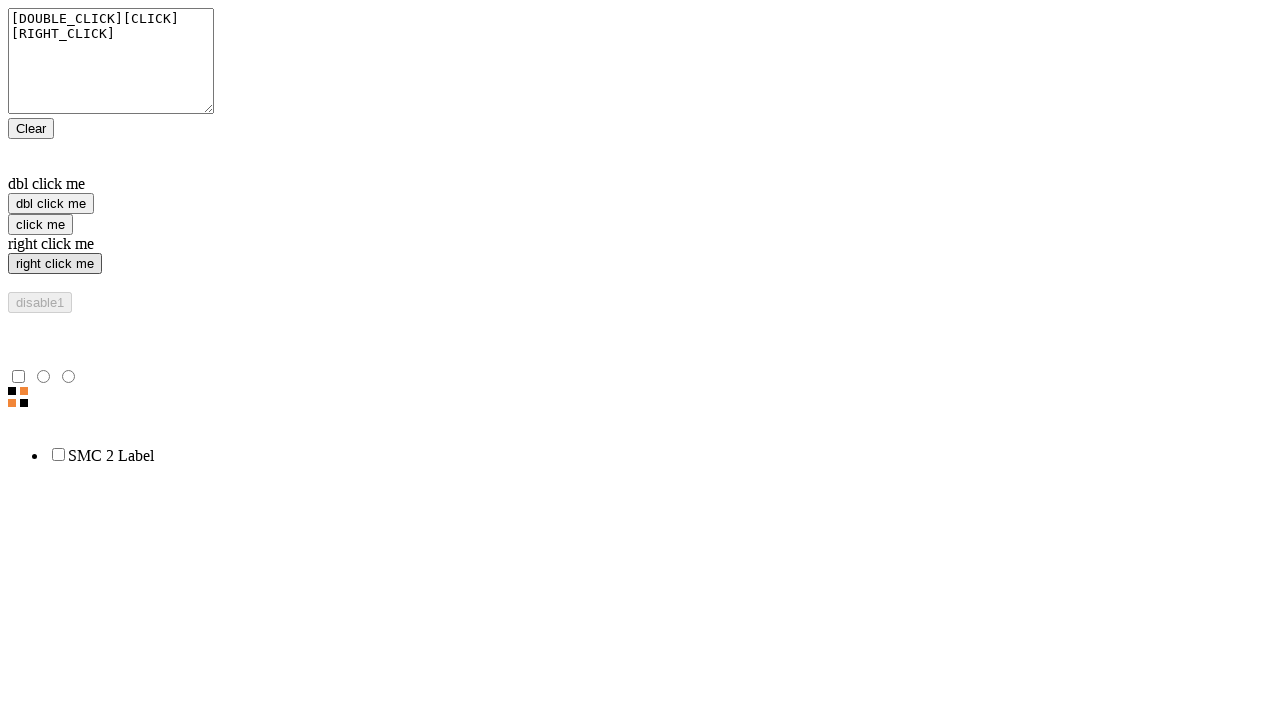